Navigates to OLX Portugal's baby products category page and verifies that product listings are displayed on the page.

Starting URL: https://www.olx.pt/bebes-criancas/relaxar-e-dormir/

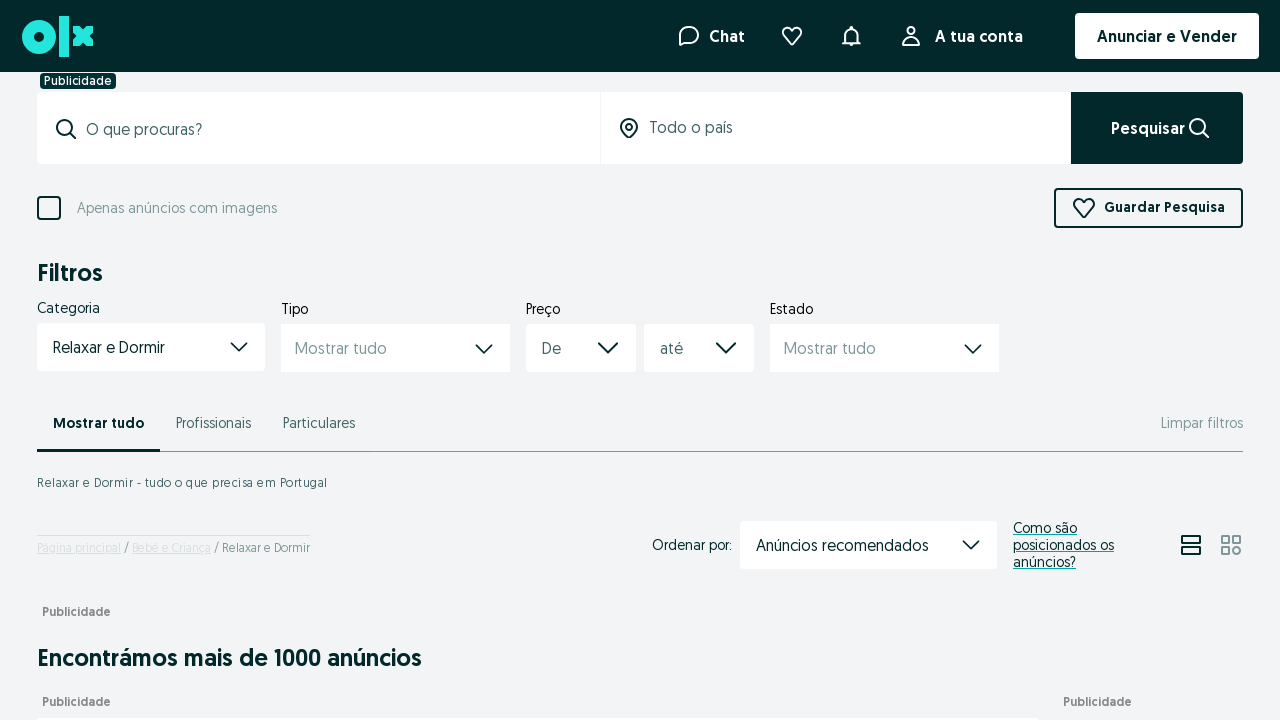

Navigated to OLX Portugal baby products category page
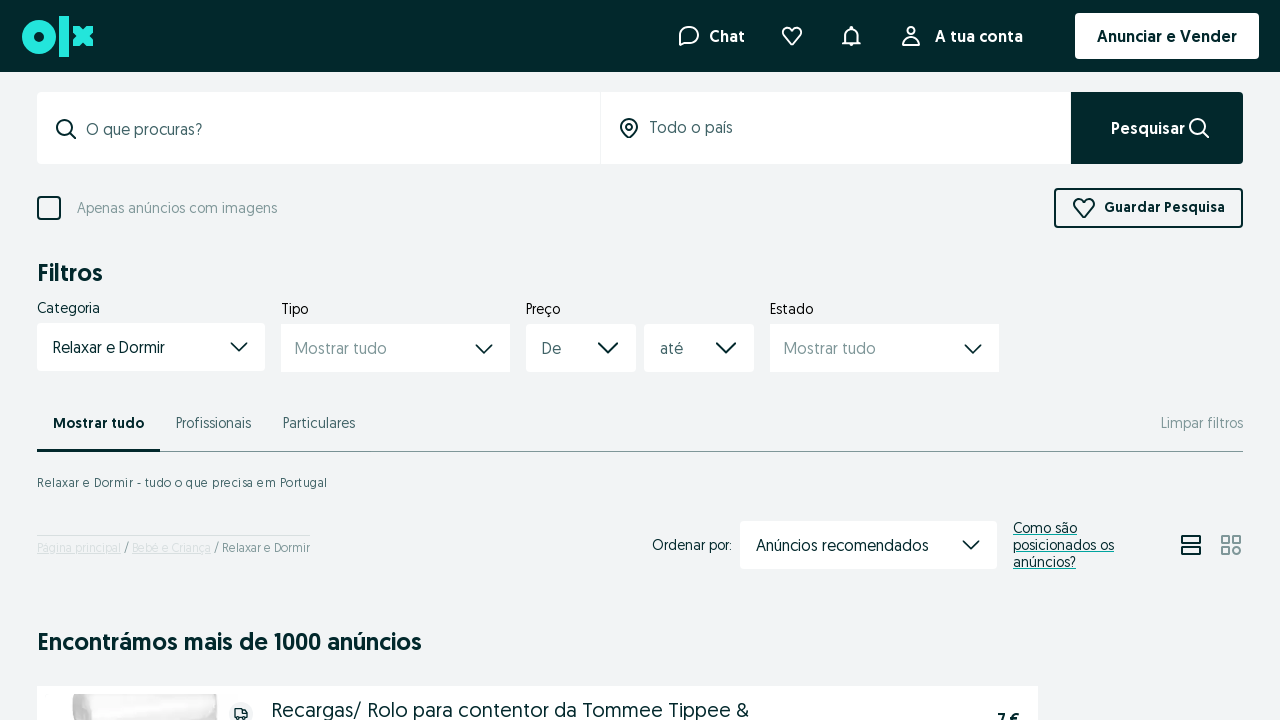

Listing grid loaded successfully
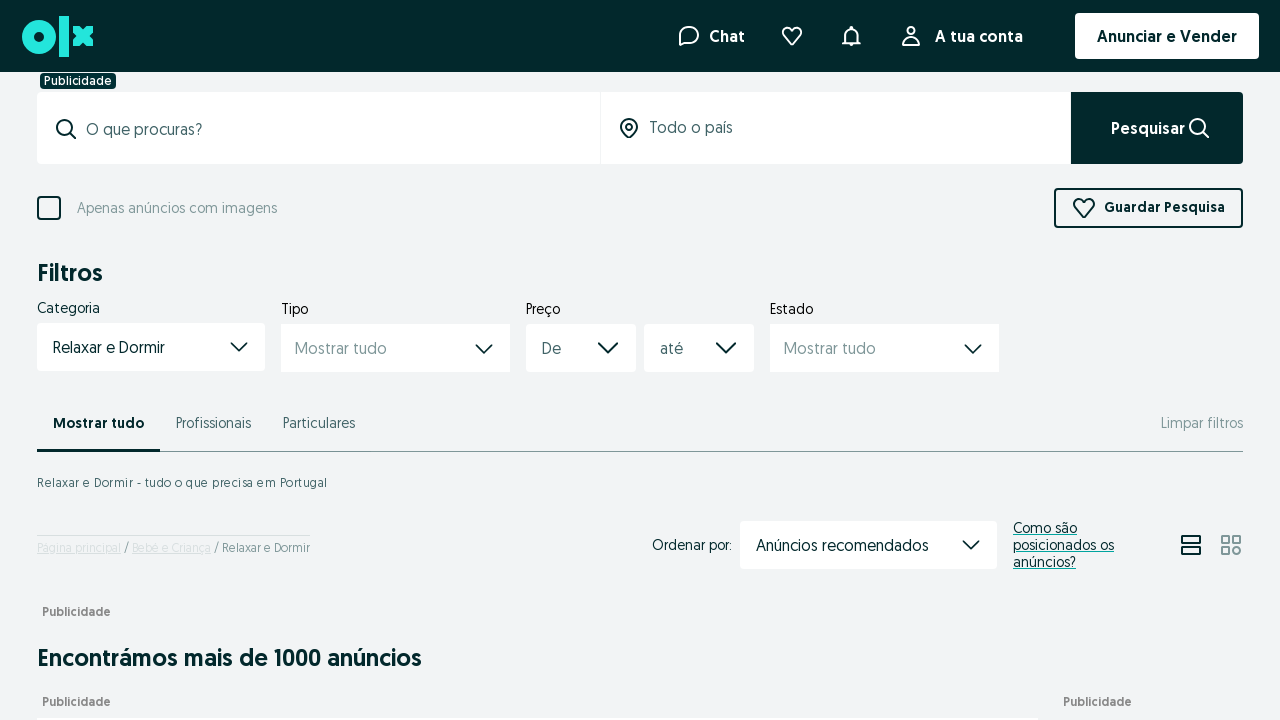

Product listings are displayed on the page
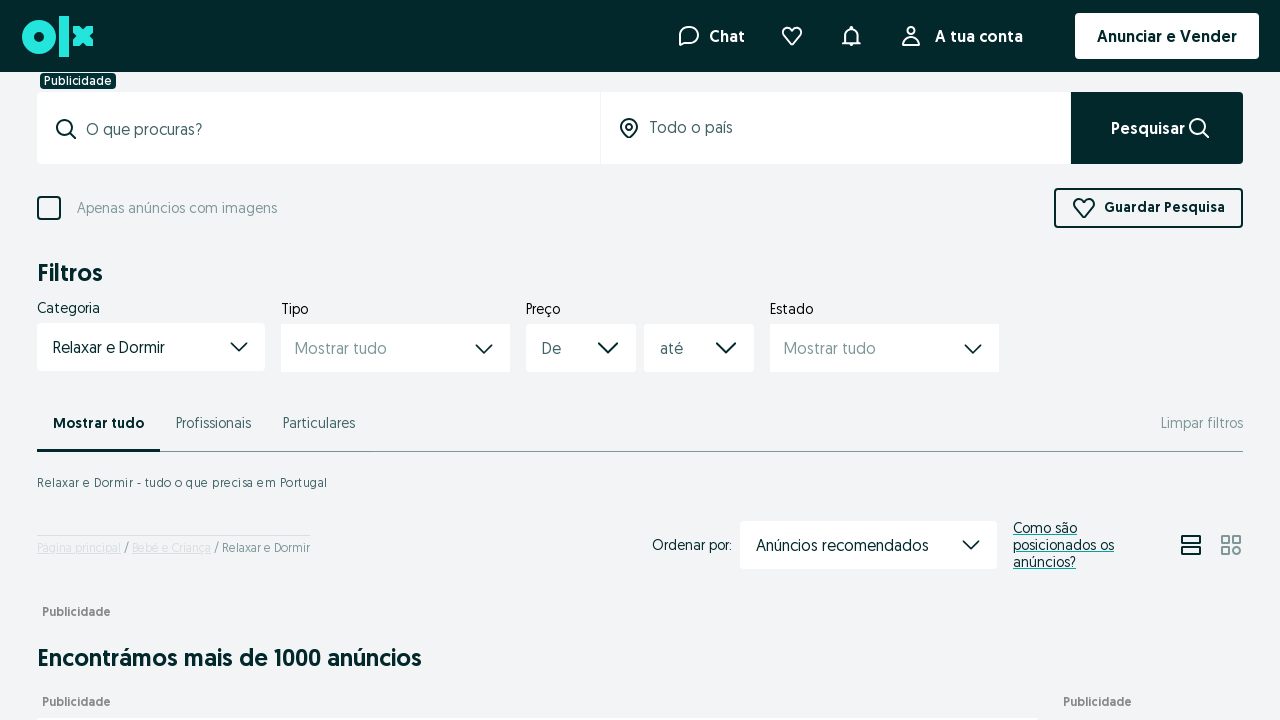

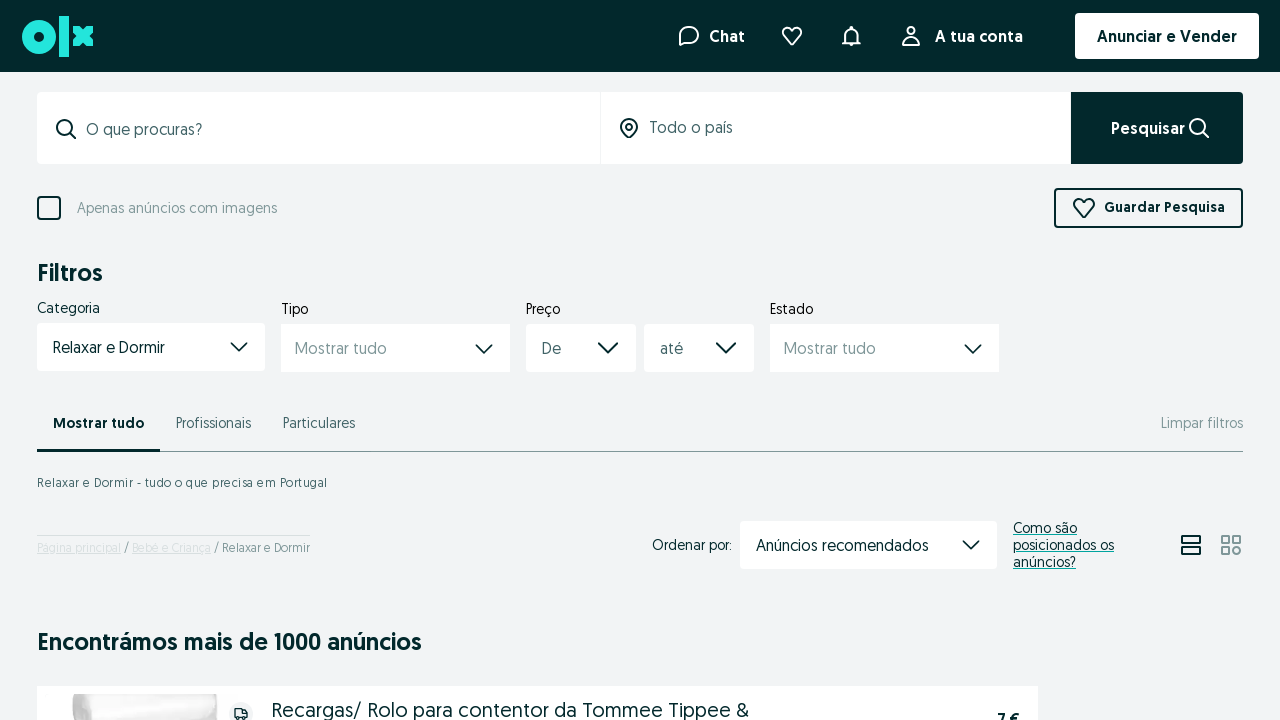